Tests jQuery UI selectable functionality by selecting multiple items using Ctrl+click keyboard action

Starting URL: https://jqueryui.com/selectable/

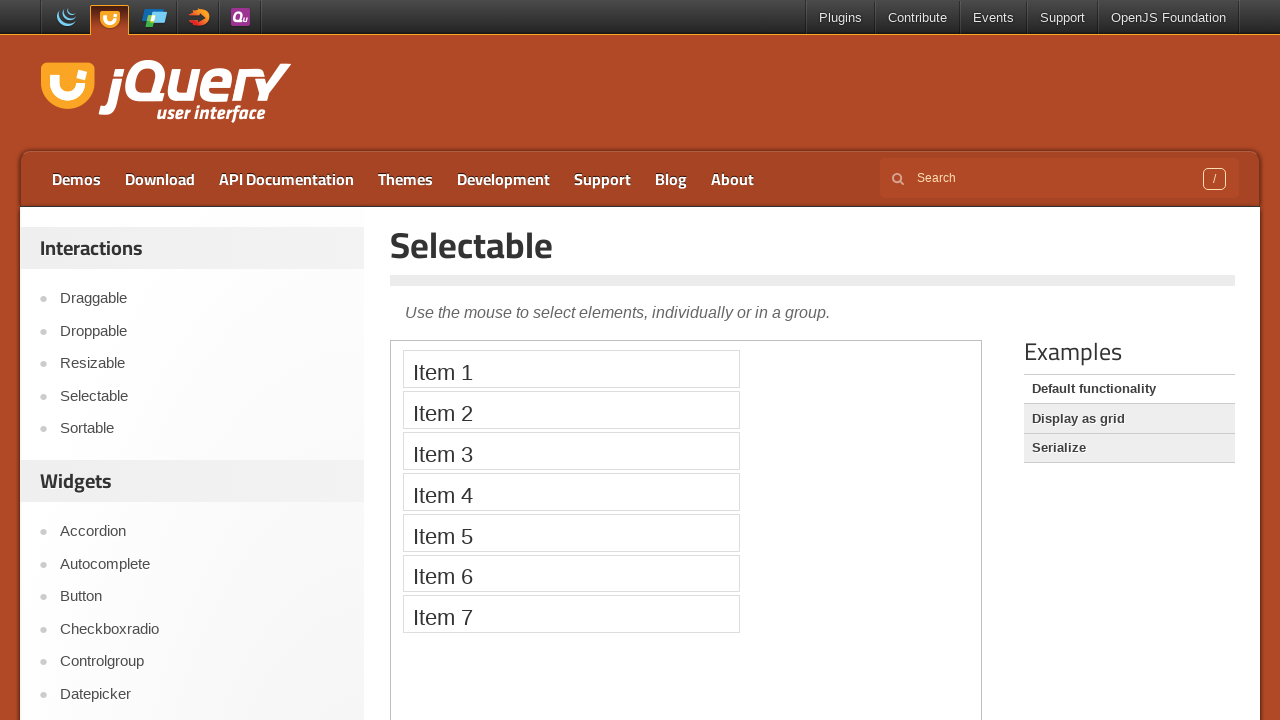

Located iframe containing the jQuery UI selectable demo
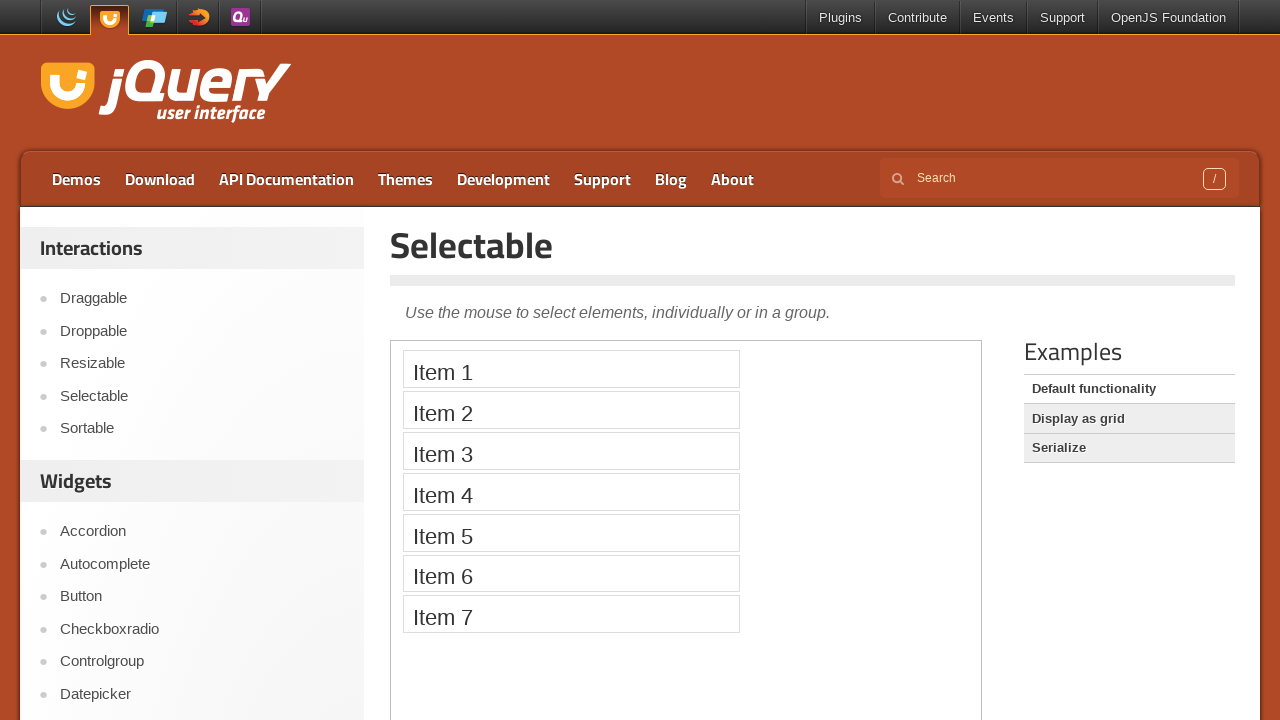

Ctrl+clicked on item 4 to select it at (571, 492) on iframe.demo-frame >> internal:control=enter-frame >> ol.ui-selectable > :nth-chi
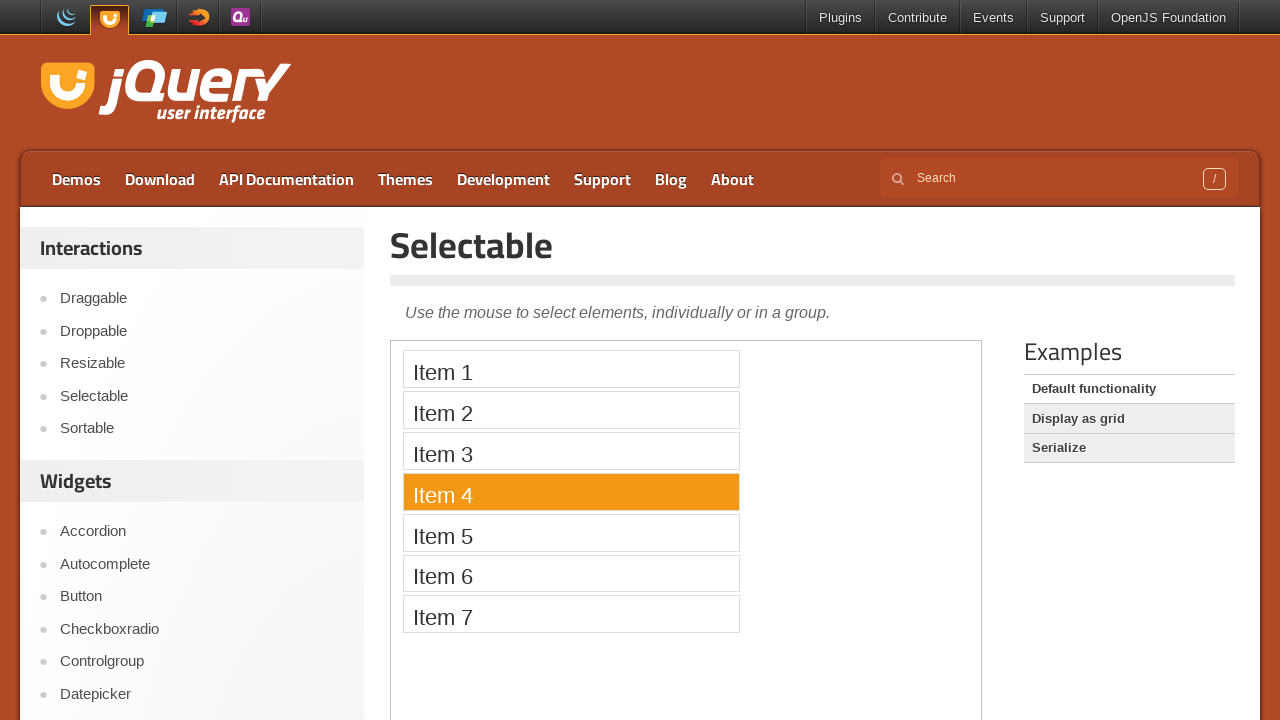

Ctrl+clicked on first item to add it to selection at (571, 369) on iframe.demo-frame >> internal:control=enter-frame >> ol.ui-selectable > :first-c
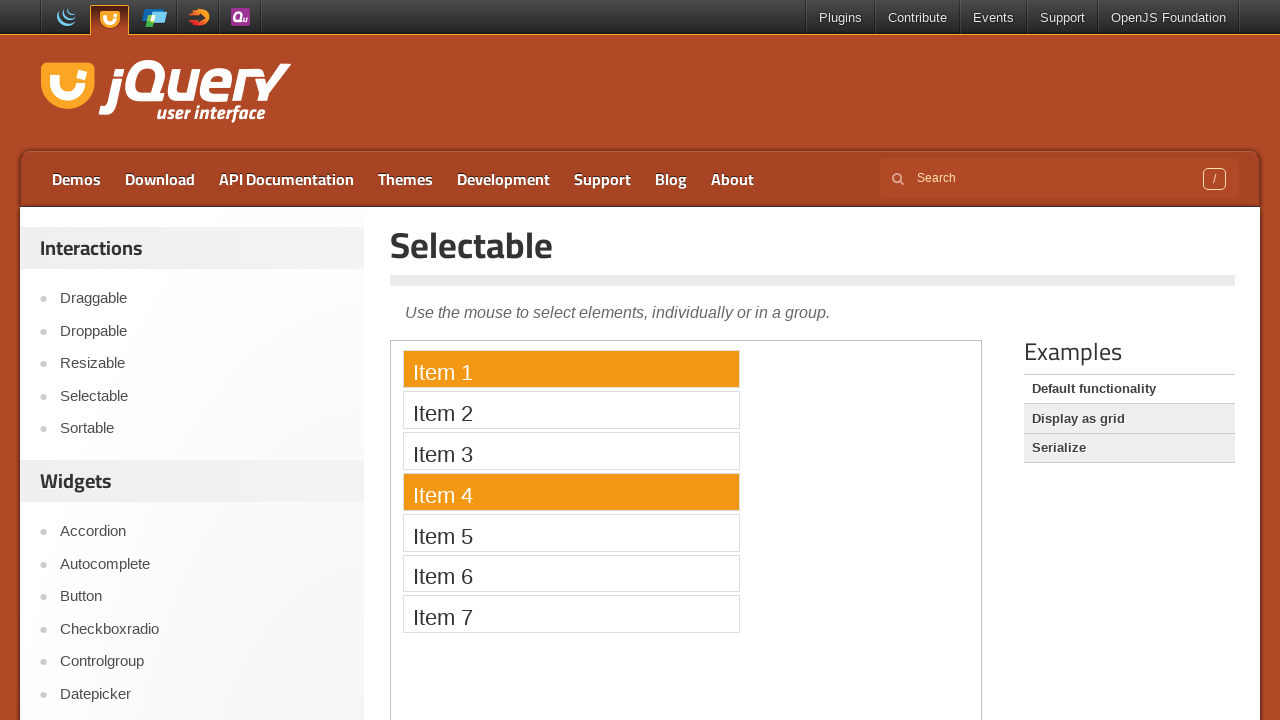

Ctrl+clicked on last item to add it to selection at (571, 614) on iframe.demo-frame >> internal:control=enter-frame >> ol.ui-selectable > :last-ch
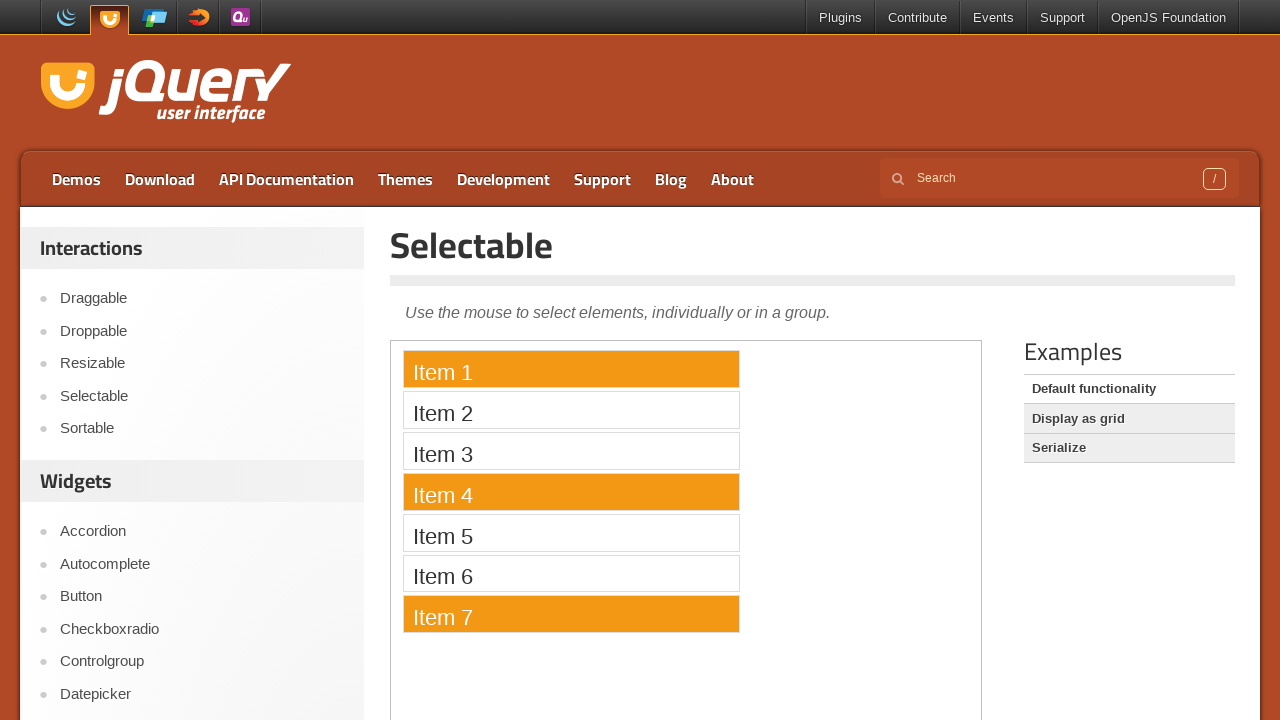

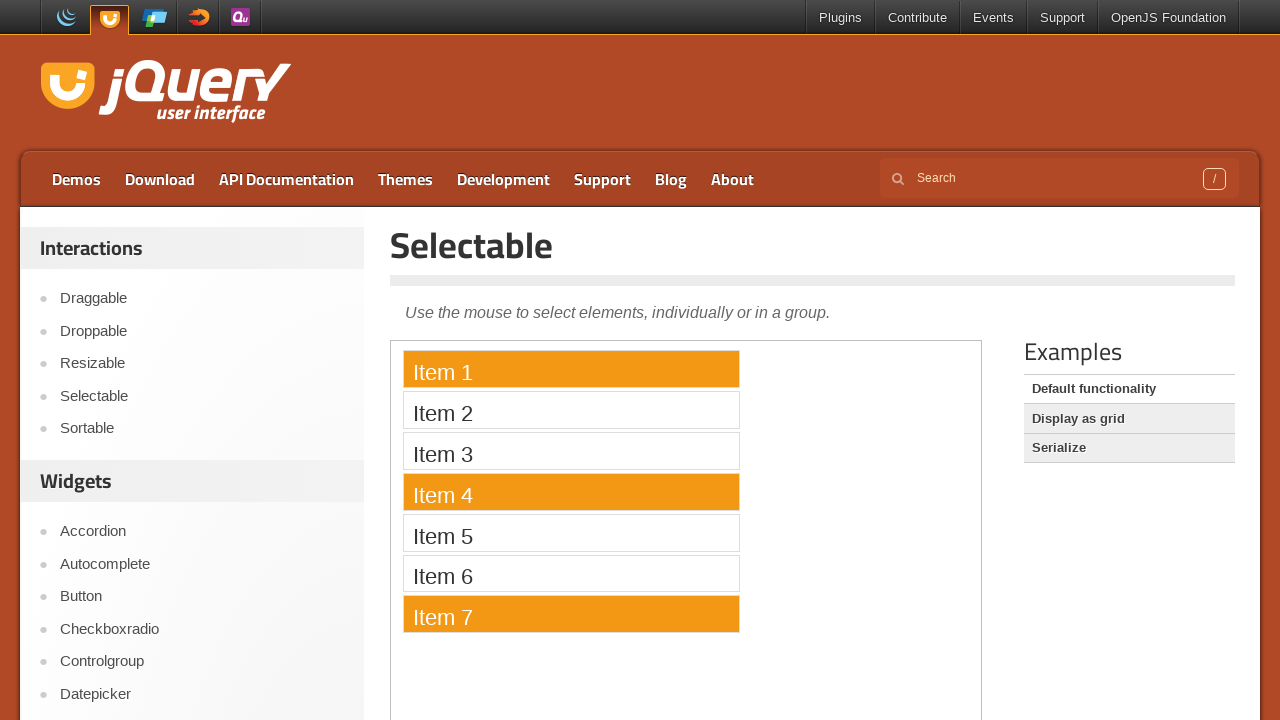